Navigates to HDFC Bank homepage and maximizes the browser window to verify the page loads successfully

Starting URL: https://www.hdfcbank.com/

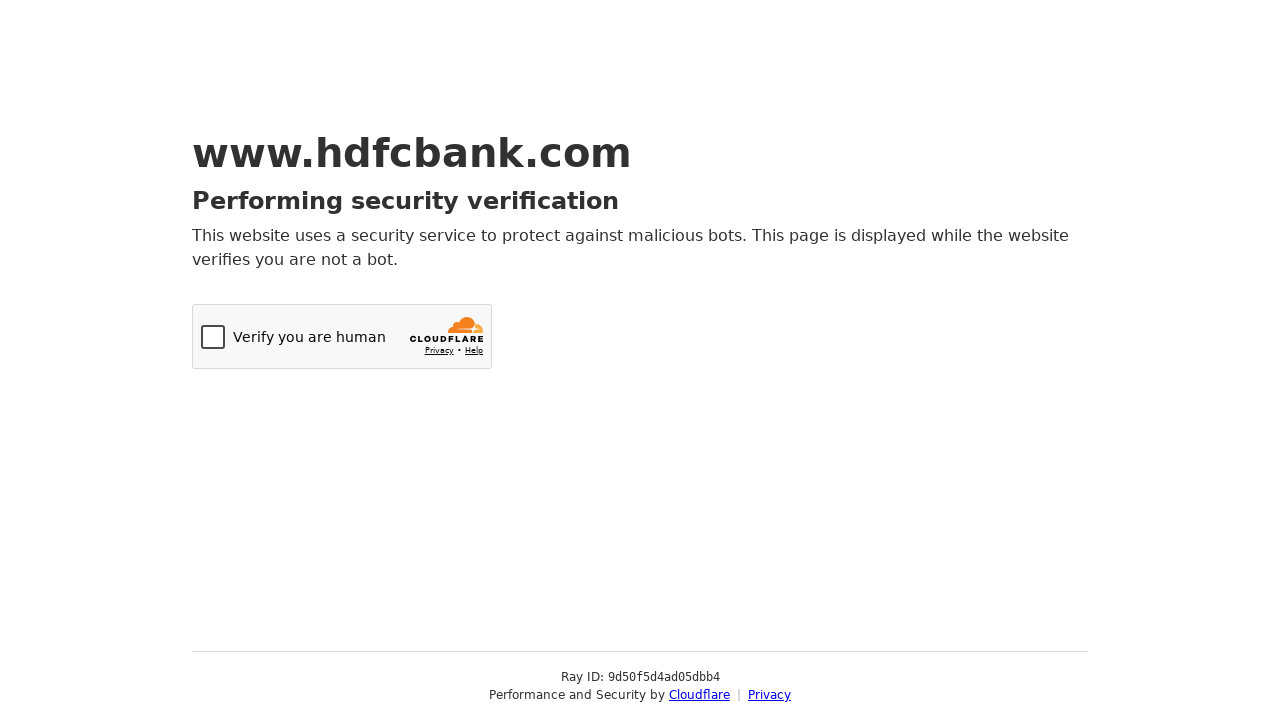

Navigated to HDFC Bank homepage
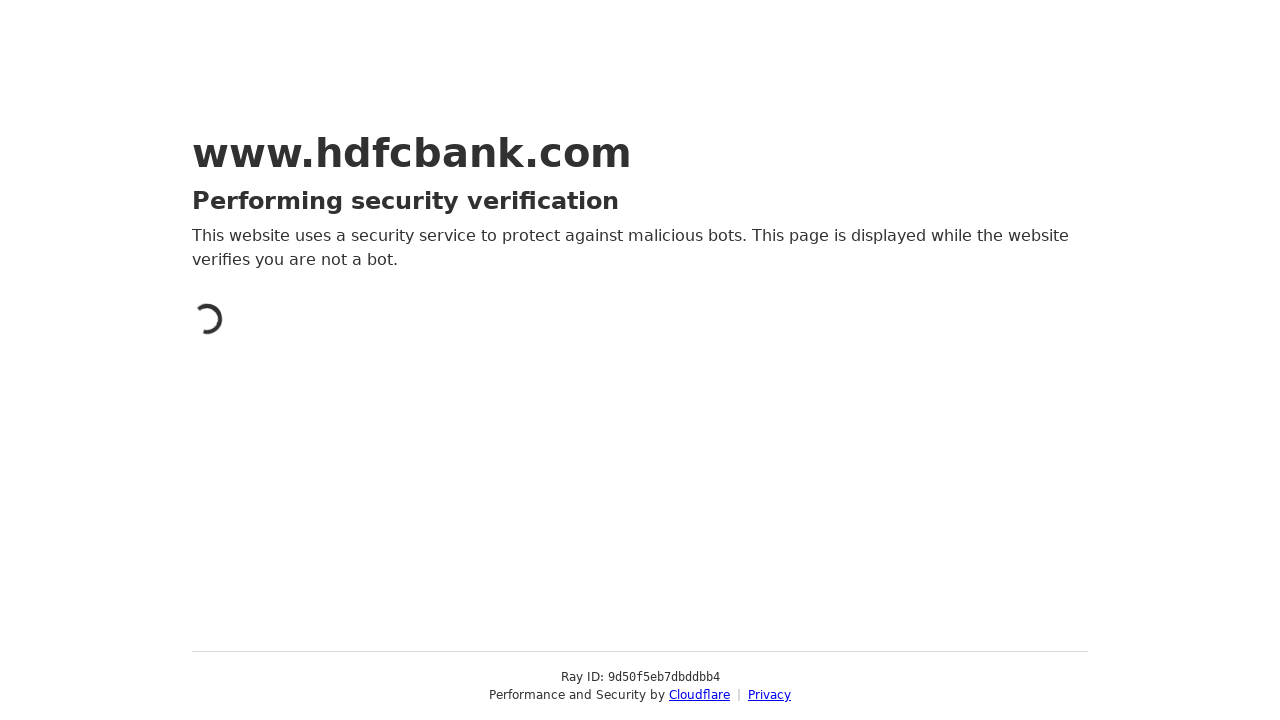

Maximized browser window to 1920x1080
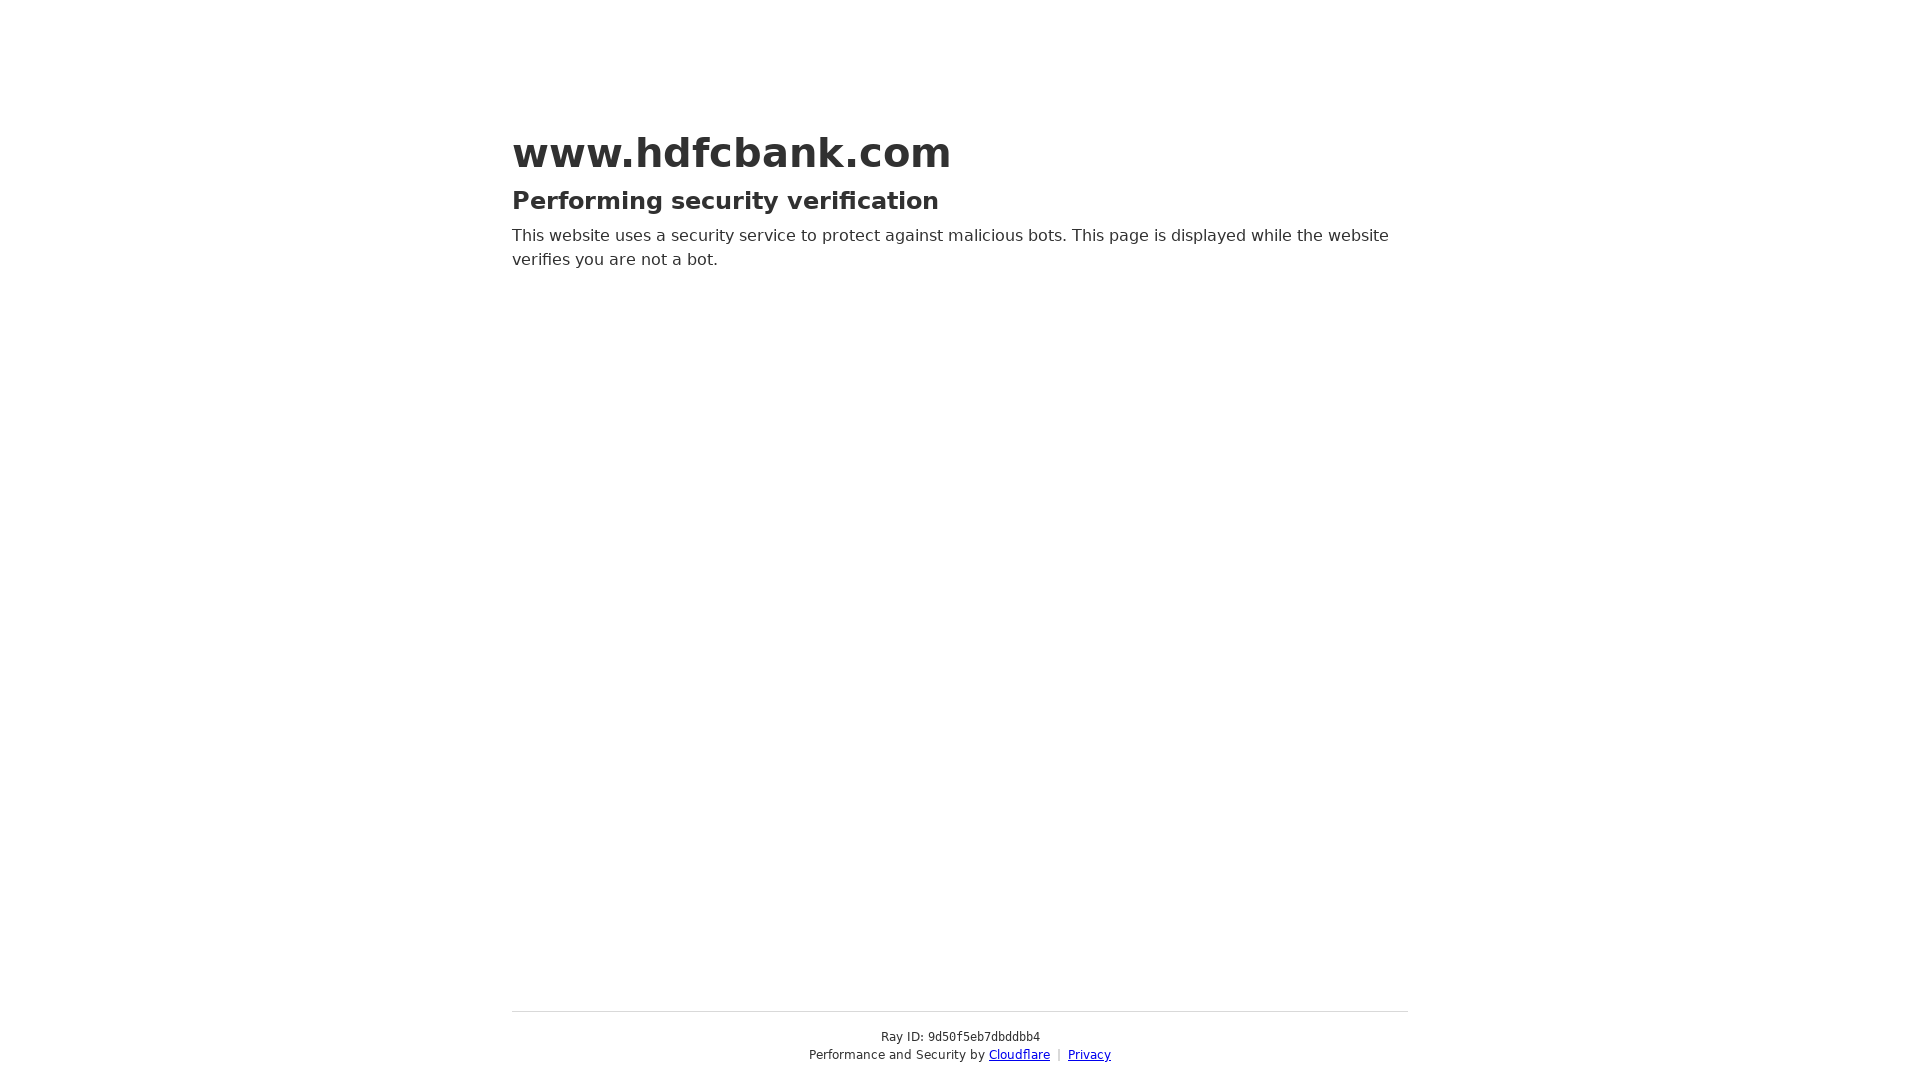

Waited for page to reach domcontentloaded state
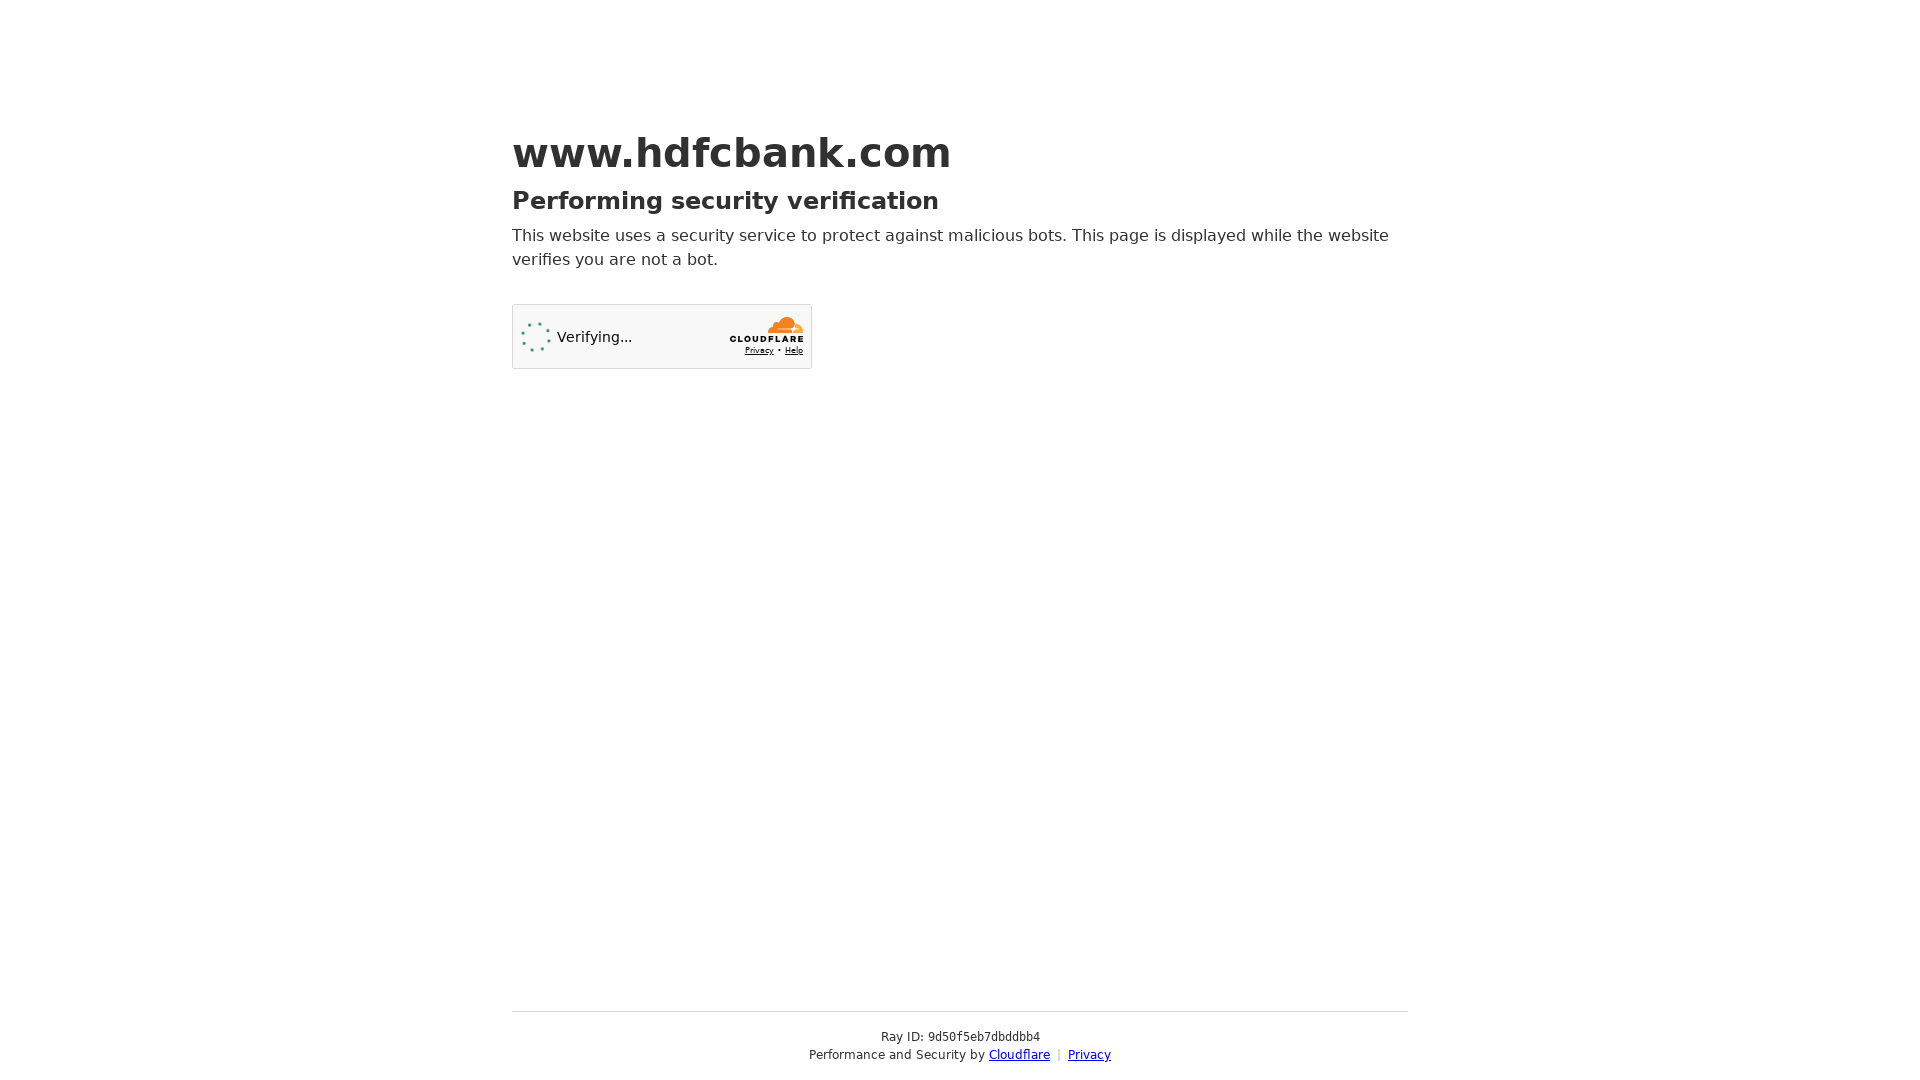

Verified page loaded by confirming body element is present
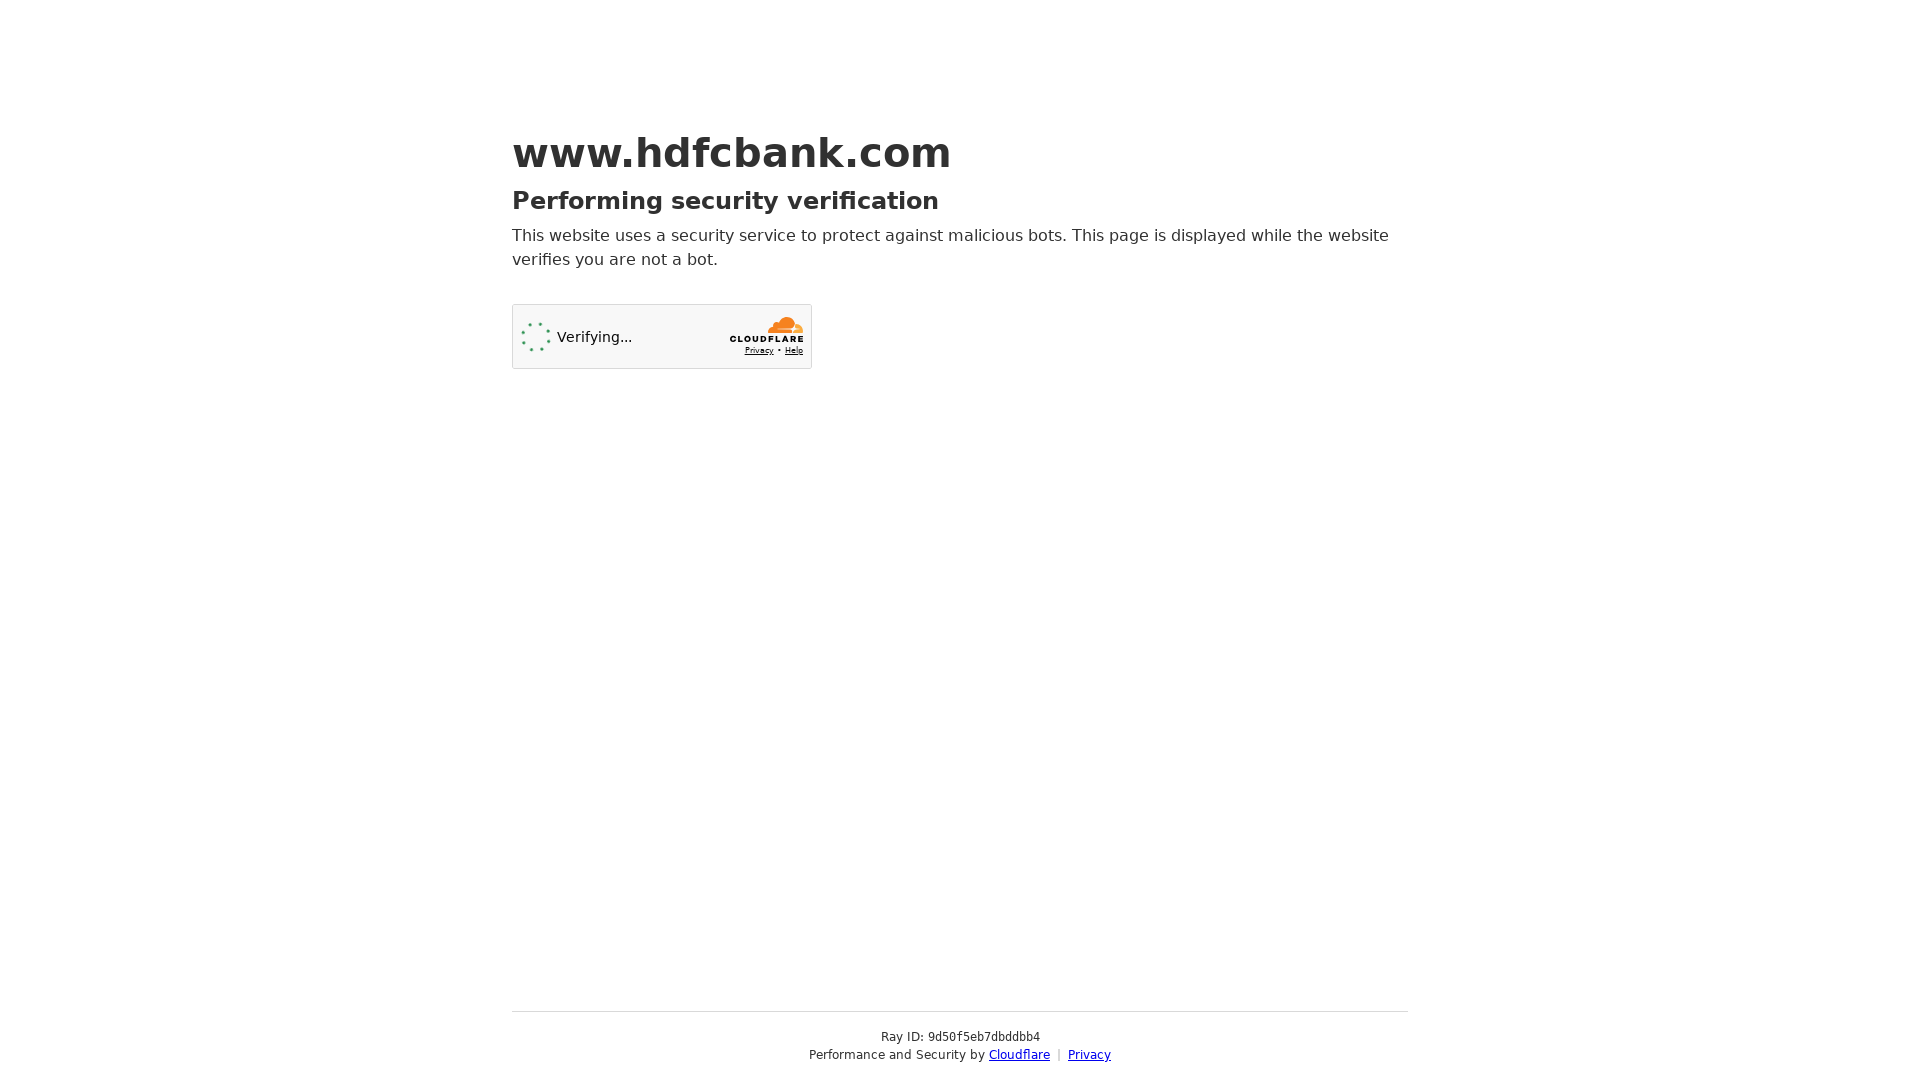

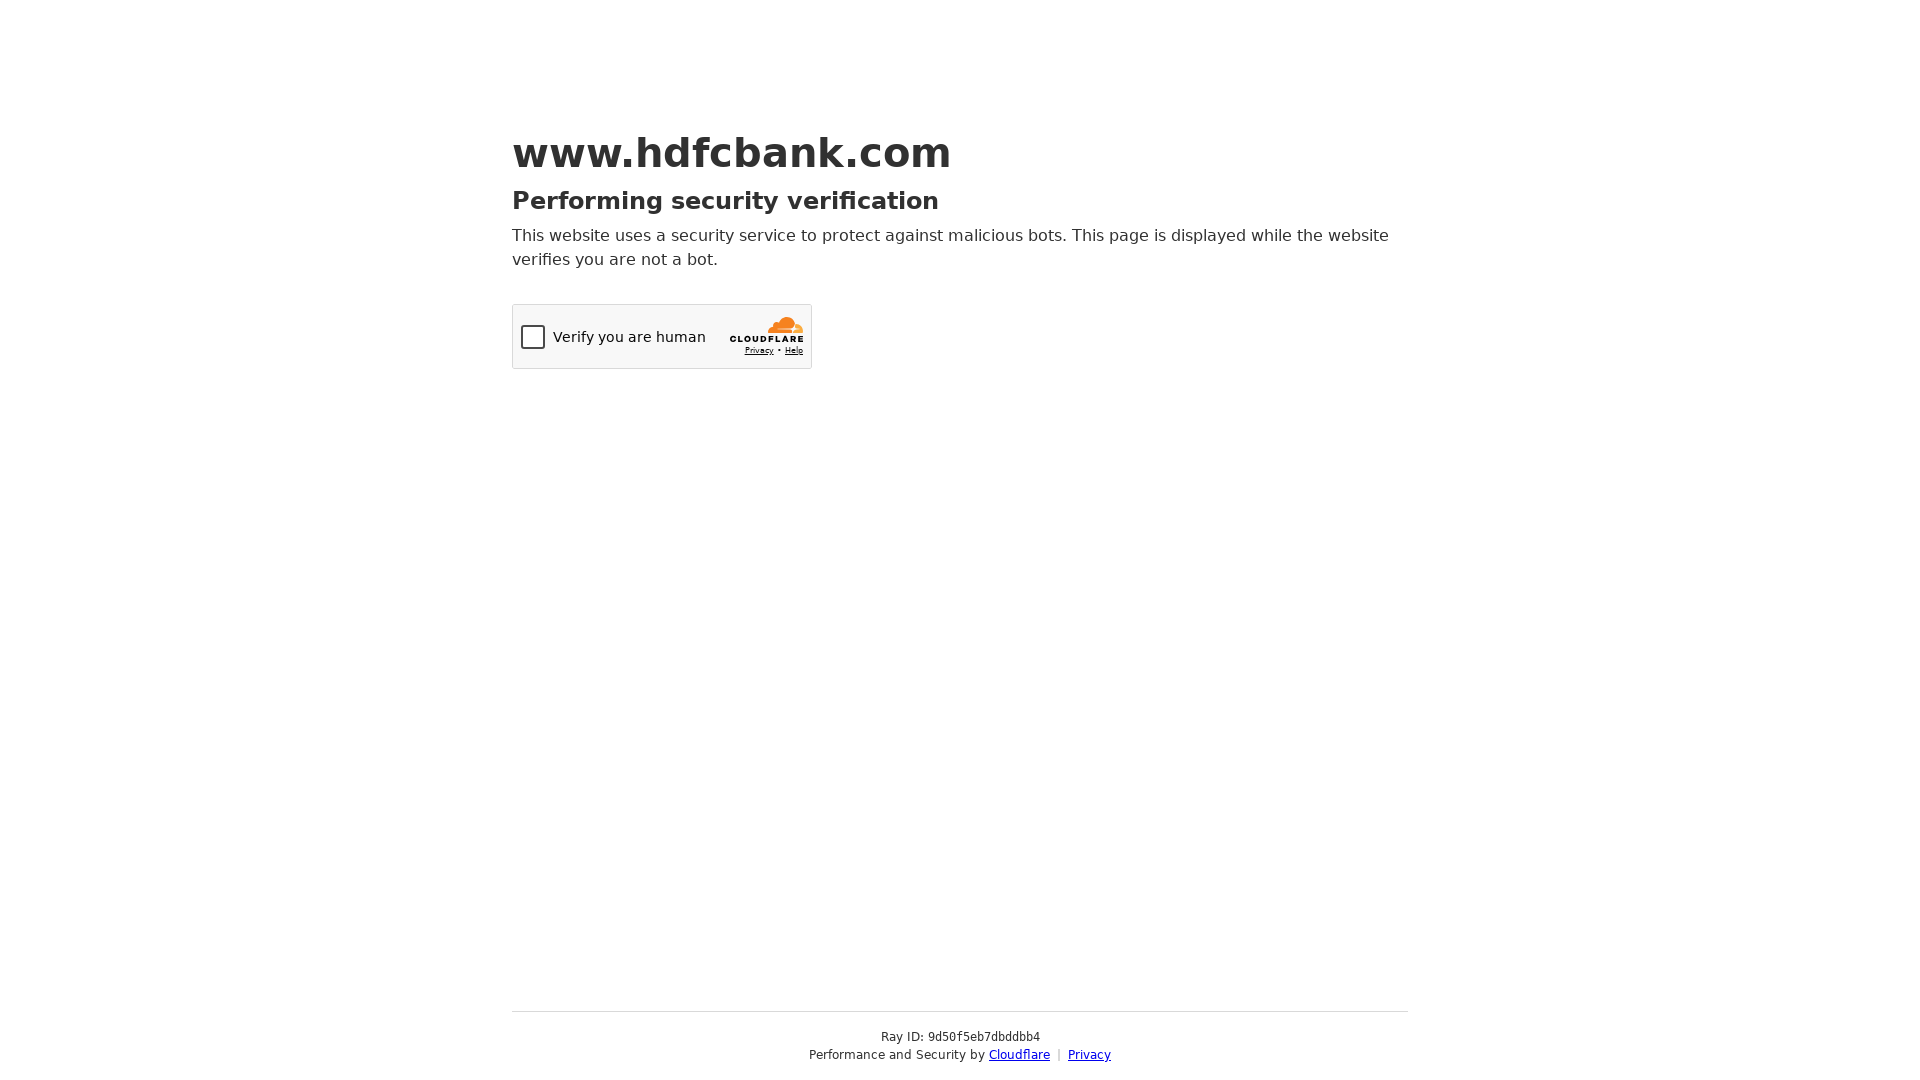